Tests shopping cart access after registration

Starting URL: https://www.sharelane.com/cgi-bin/register.py

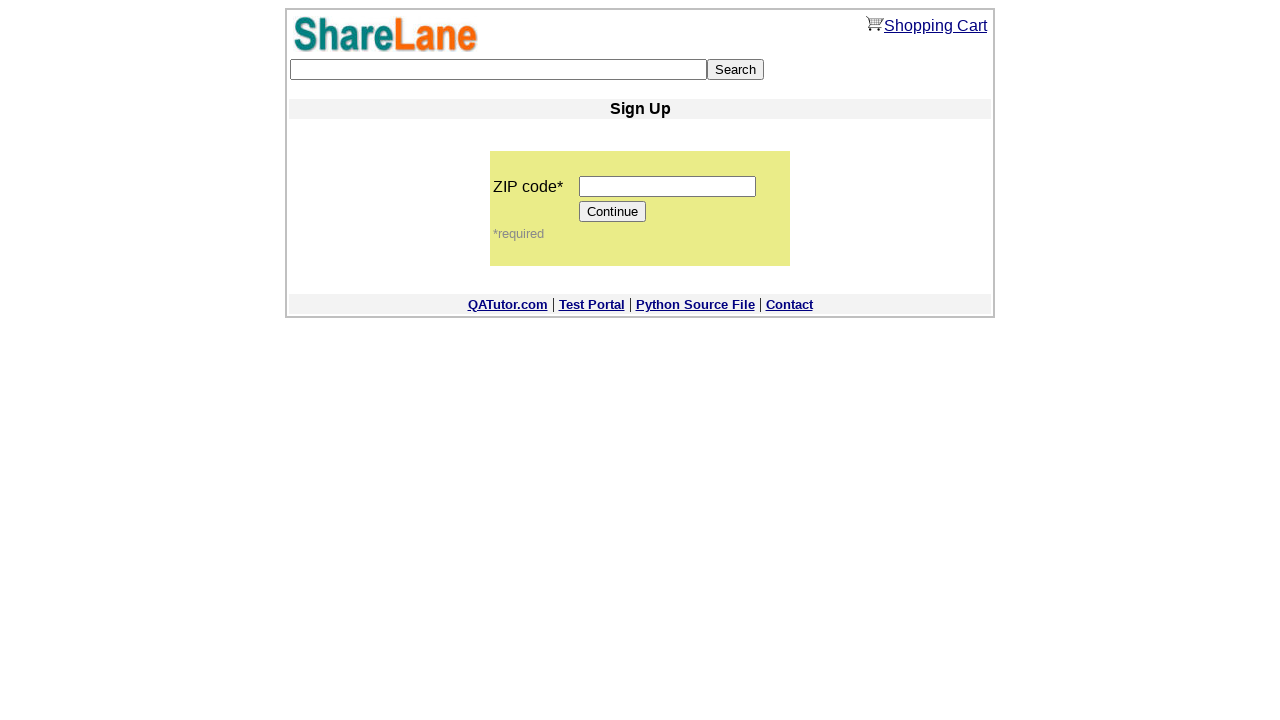

Entered zip code '11111' on registration page on input[name='zip_code']
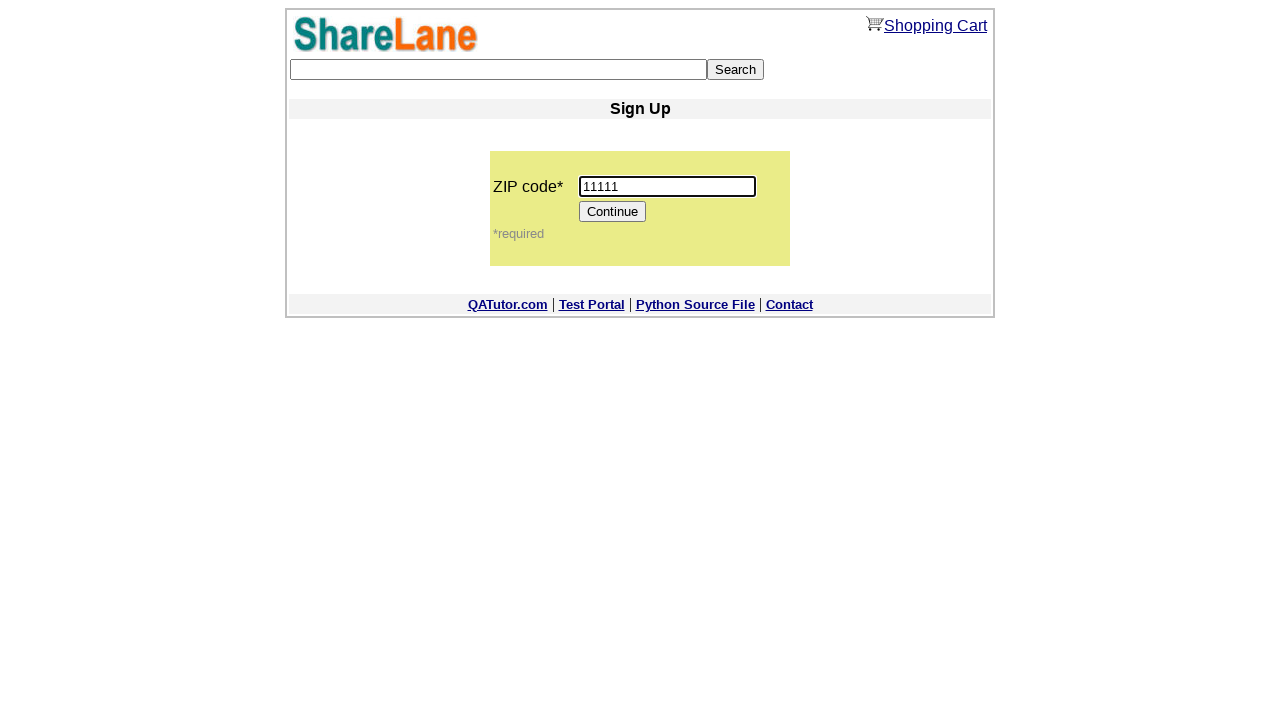

Clicked Continue button to proceed to registration form at (613, 212) on input[value='Continue']
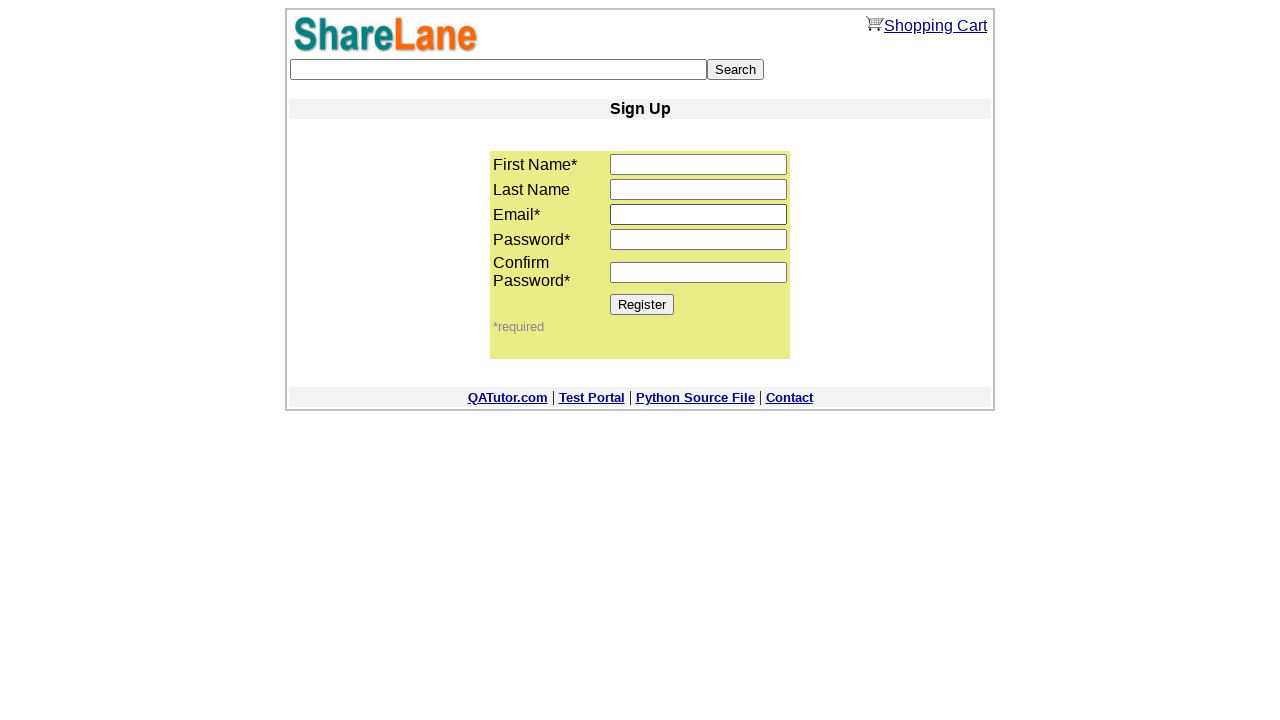

Filled first name field with 'alex' on input[name='first_name']
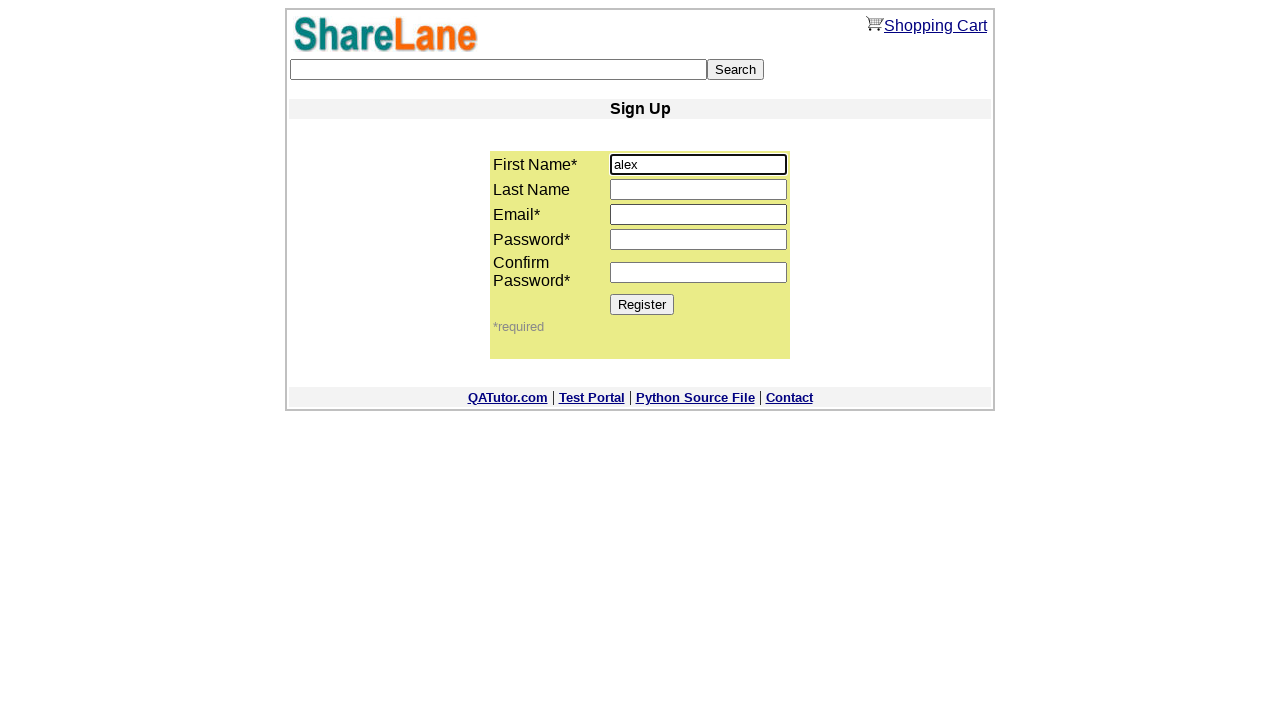

Filled last name field with 'alex' on input[name='last_name']
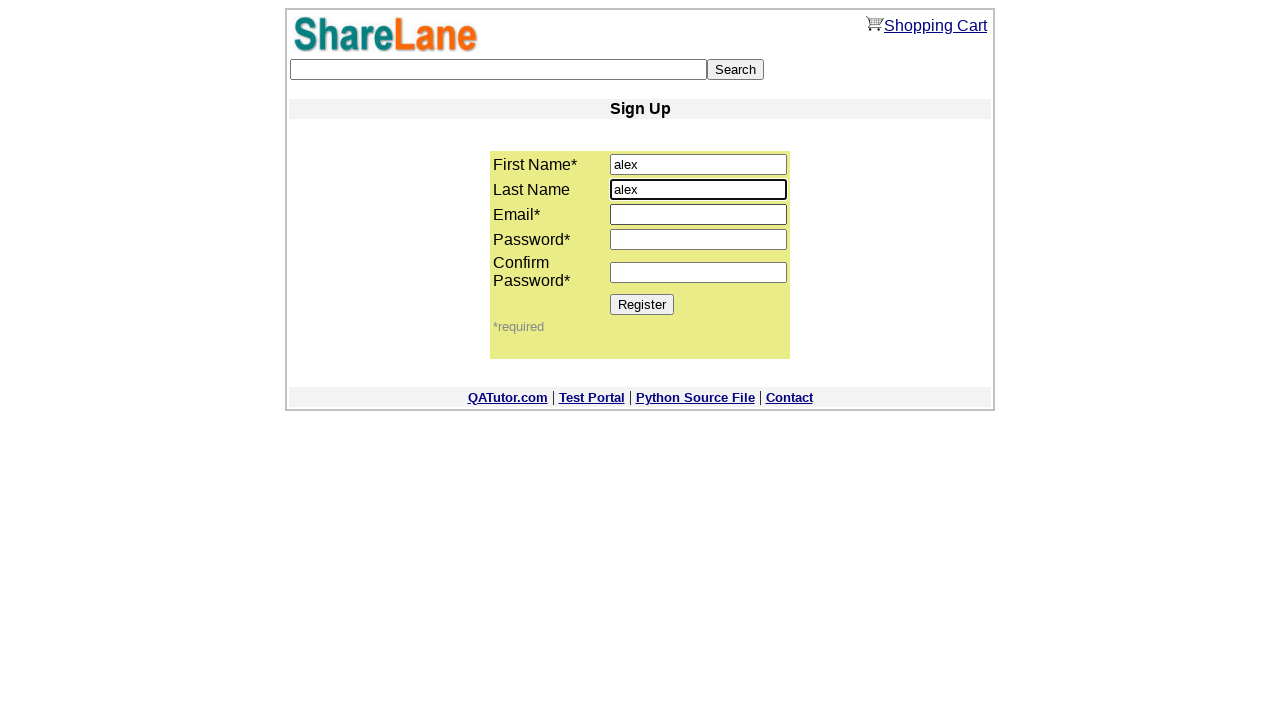

Filled email field with 'alex@mail.com' on input[name='email']
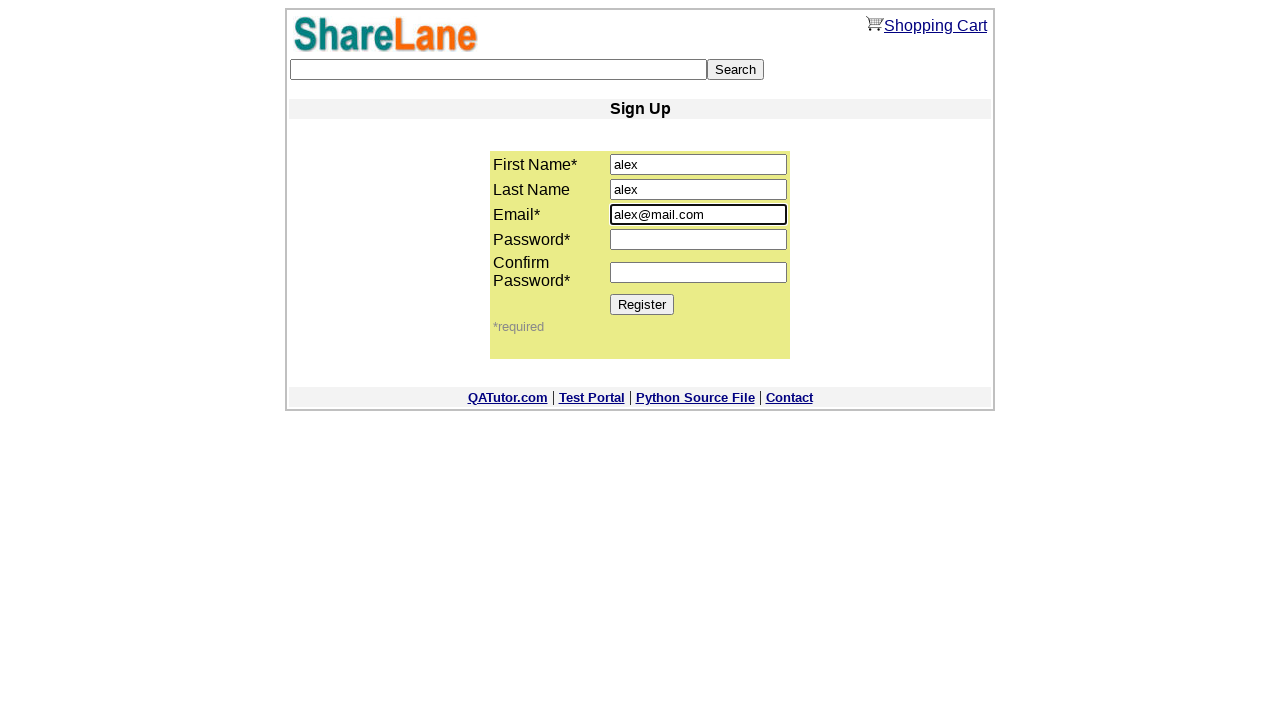

Filled password field with '12345' on input[name='password1']
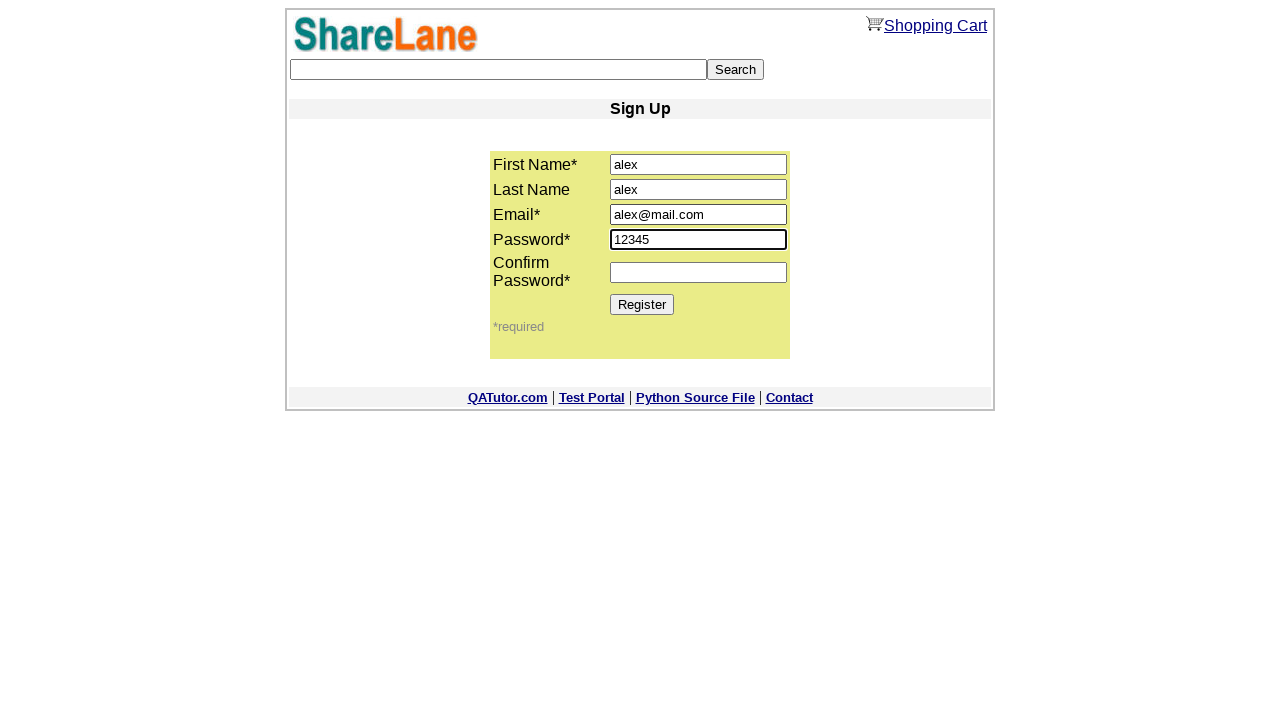

Filled password confirmation field with '12345' on input[name='password2']
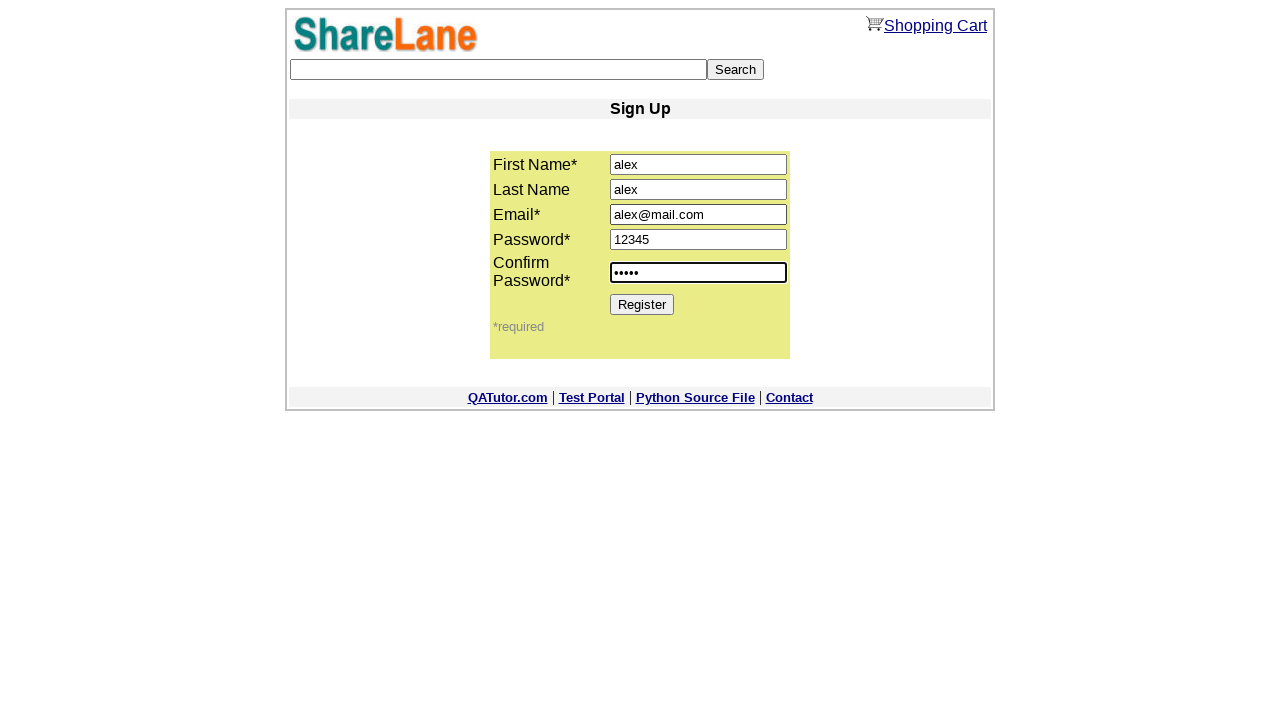

Clicked Register button to complete user registration at (642, 304) on input[value='Register']
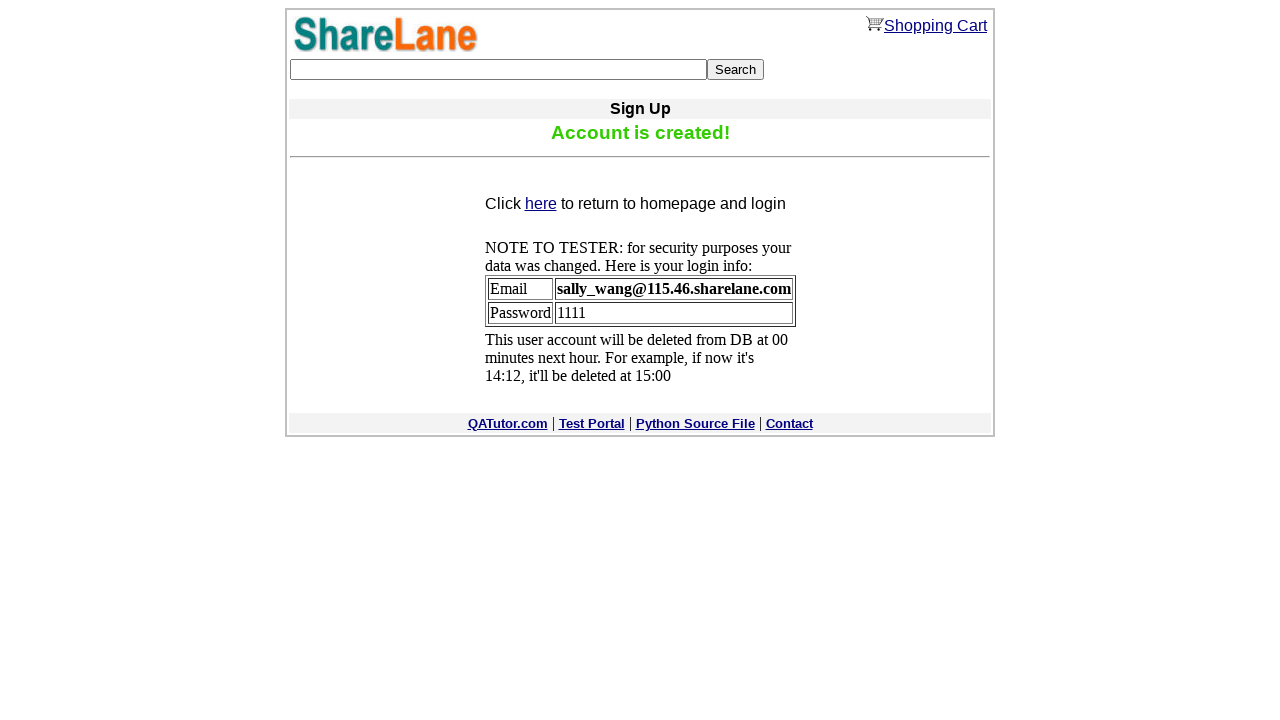

Navigated to shopping cart page after successful registration
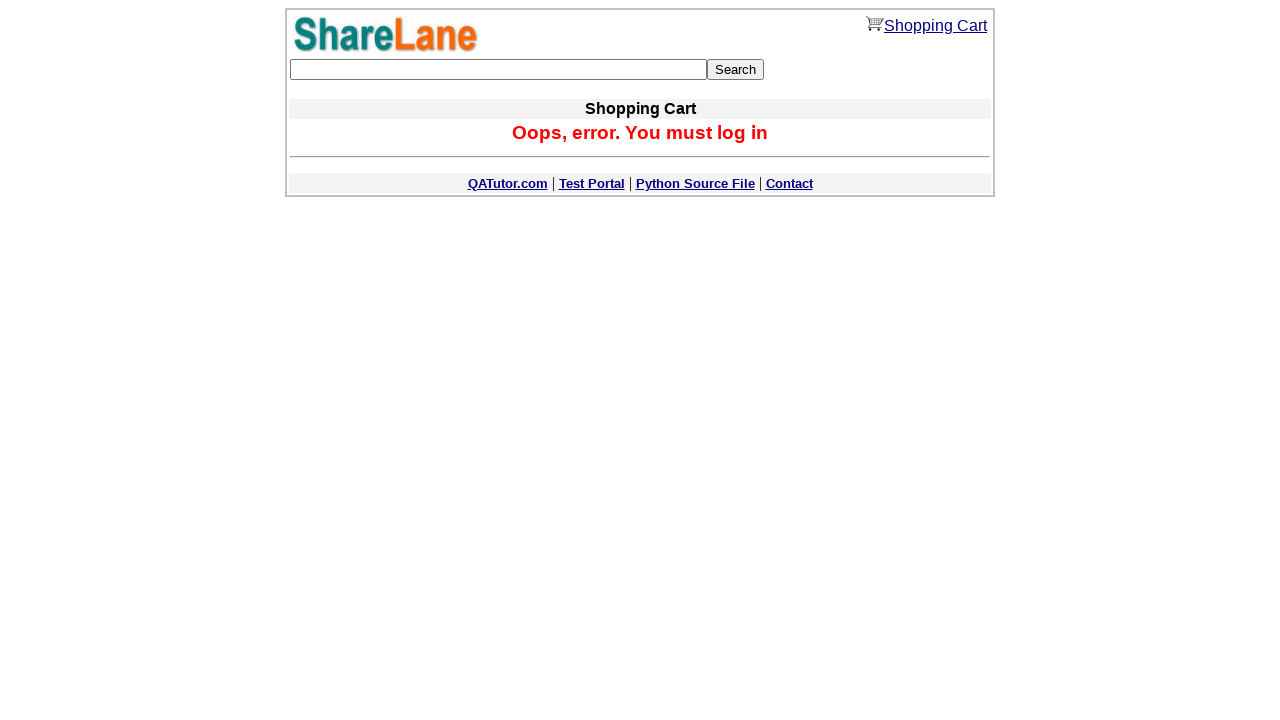

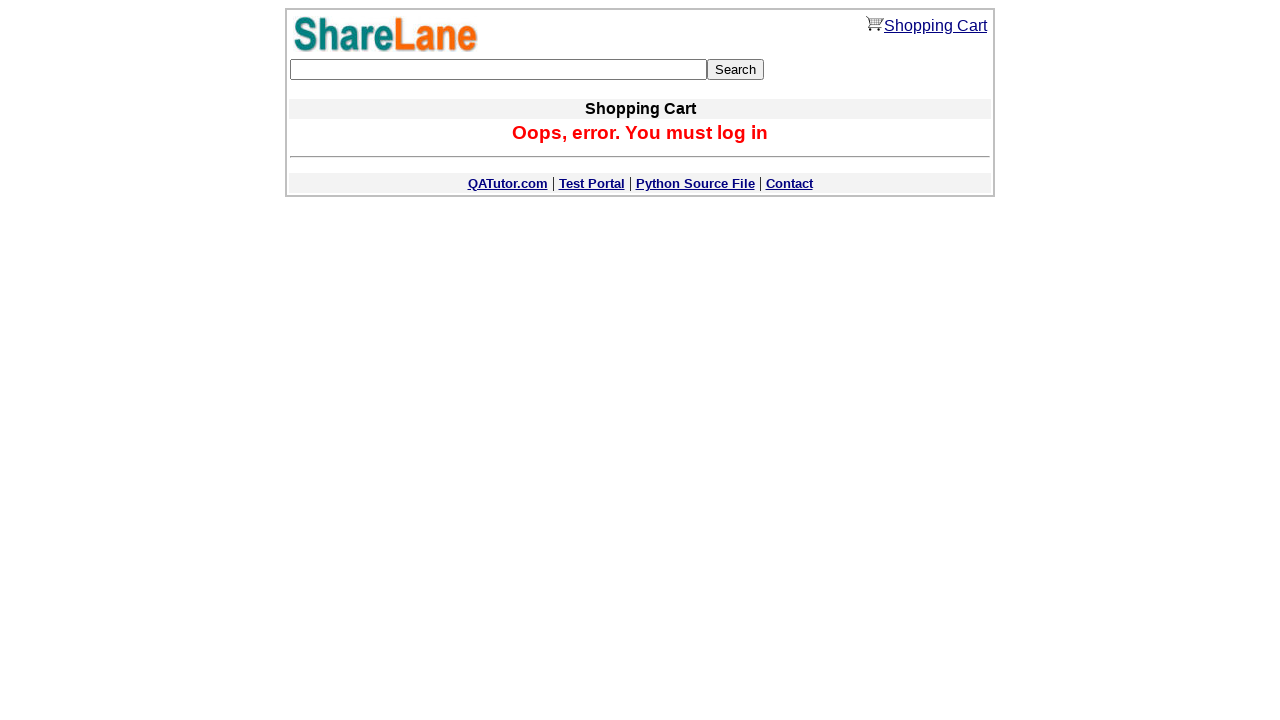